Clicks on "Top Deals" link and switches to the new window that opens

Starting URL: https://rahulshettyacademy.com/seleniumPractise/#/

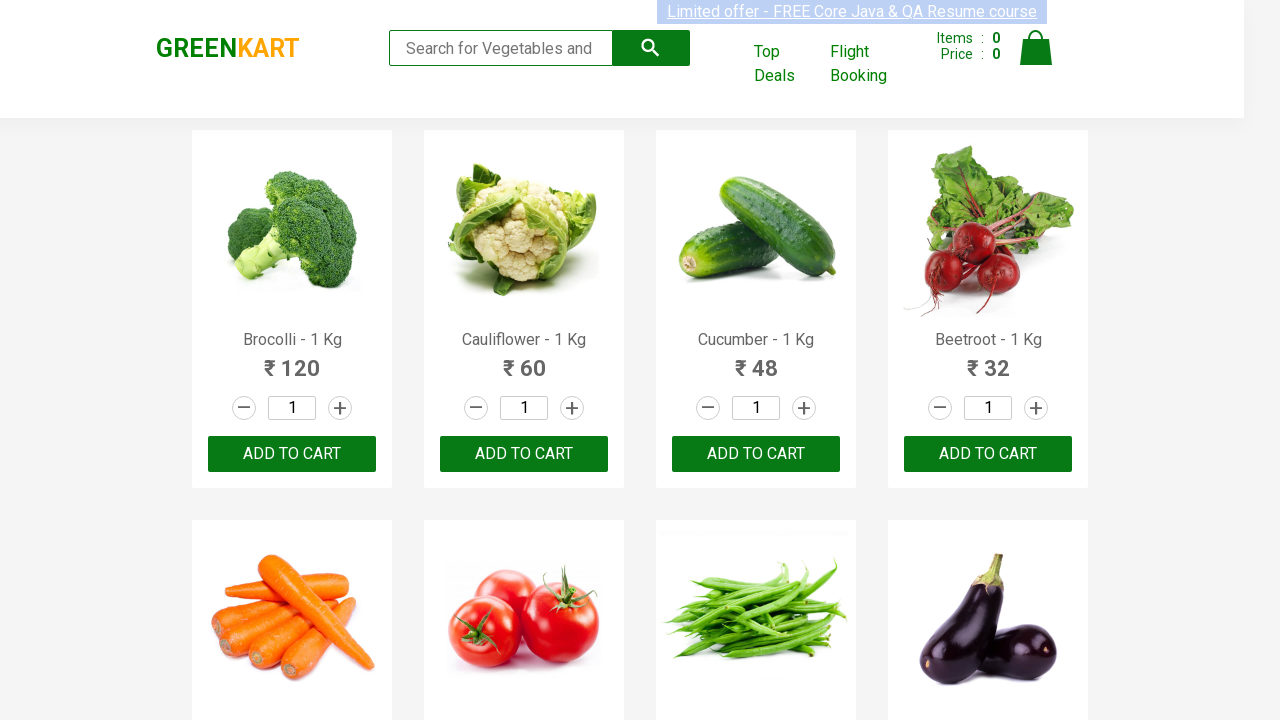

Clicked on 'Top Deals' link at (787, 64) on text=Top Deals
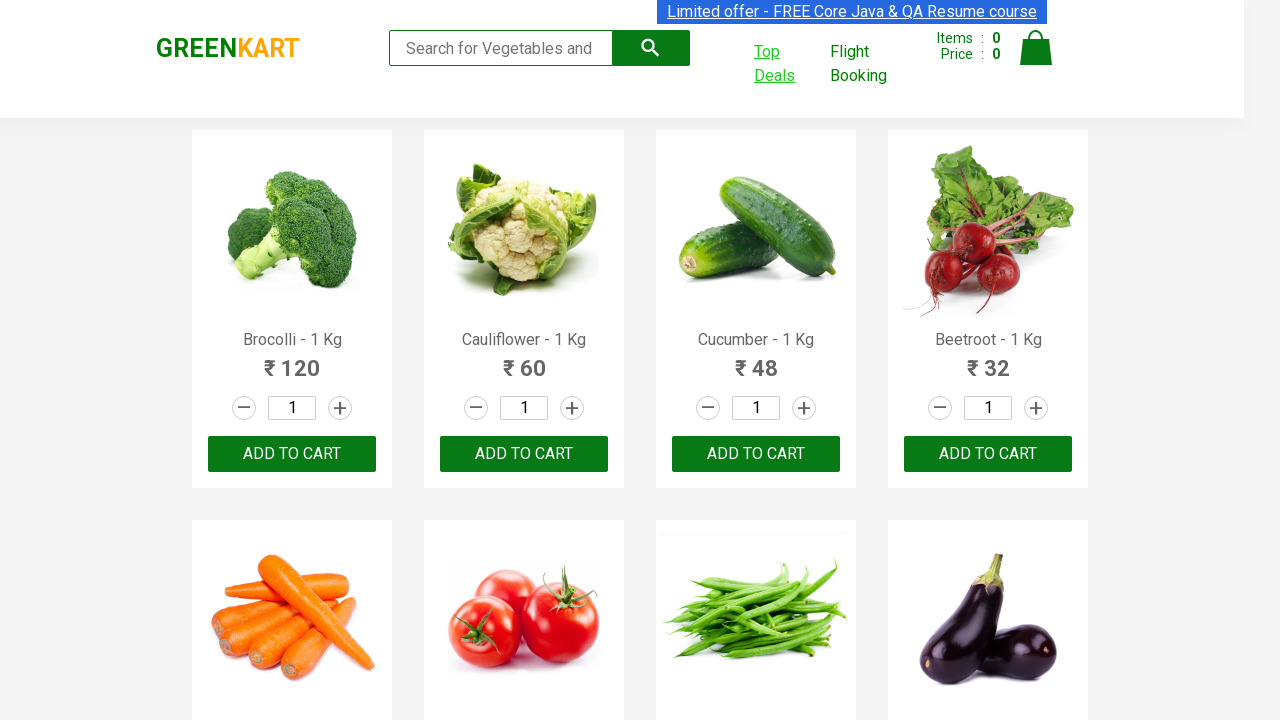

New window/tab opened from Top Deals link
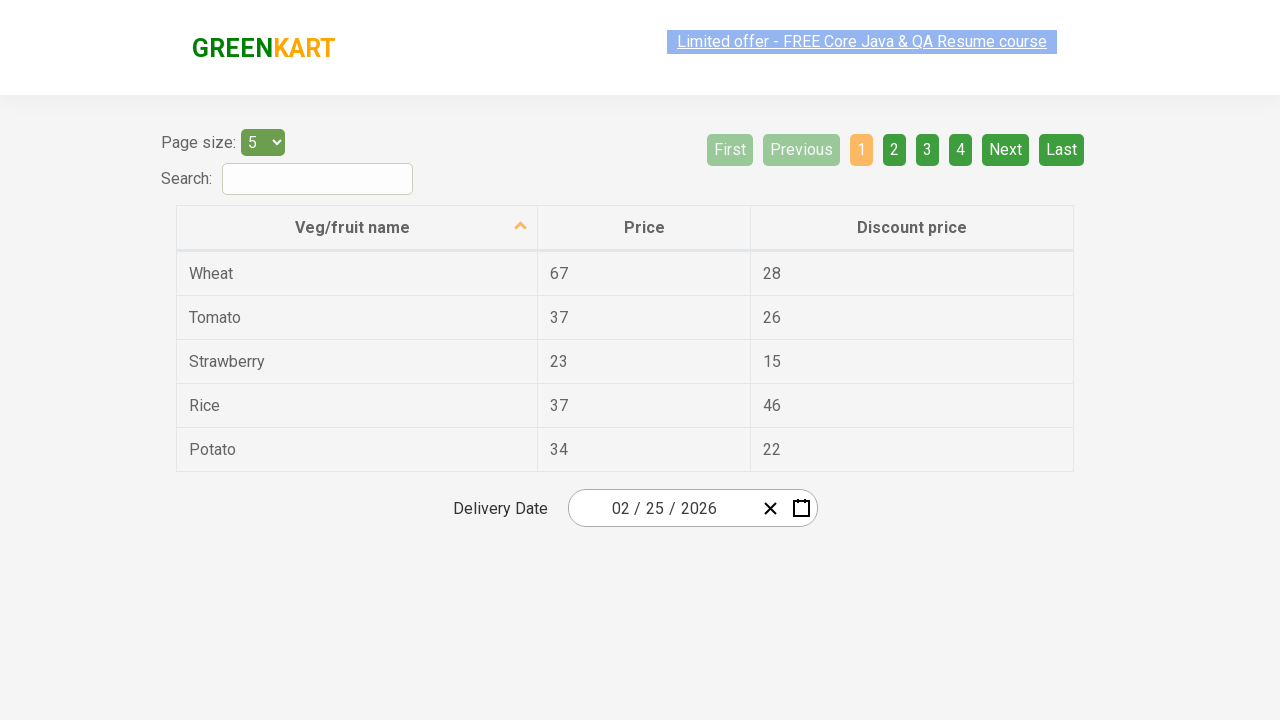

Switched to new Top Deals window/tab
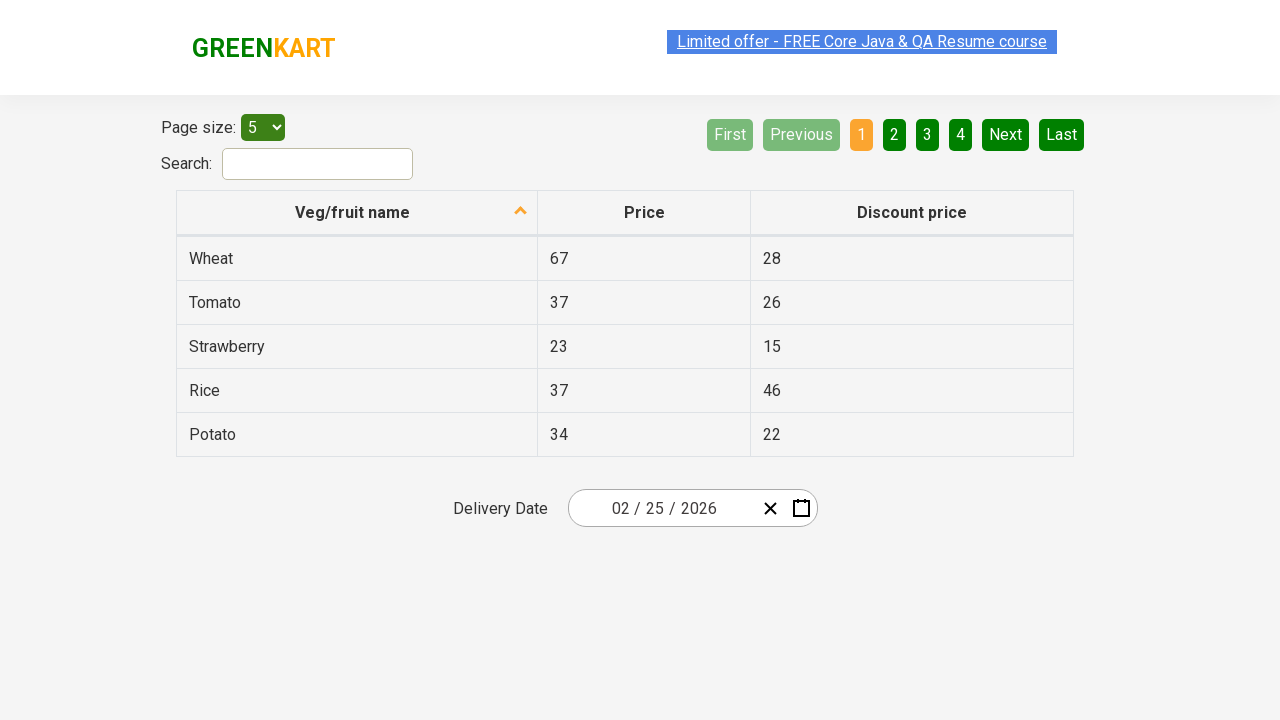

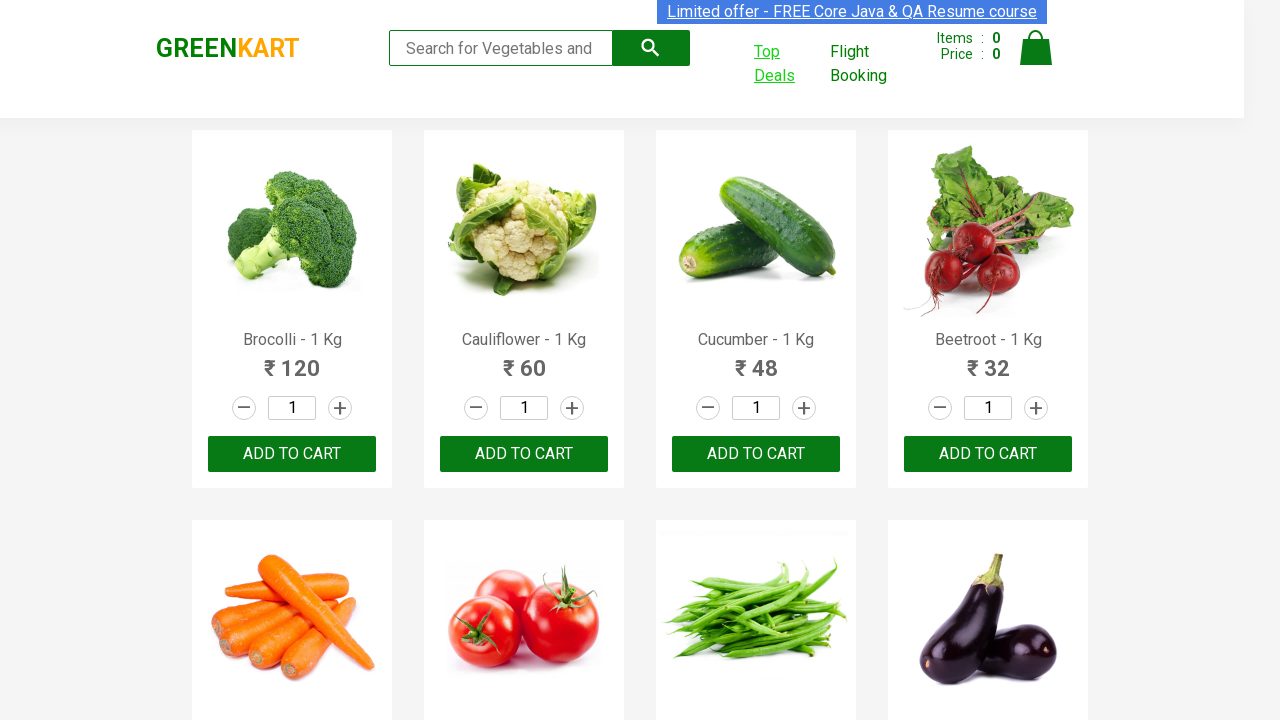